Tests input field interactions on GraphToy by entering text into formula fields and using various action chain operations

Starting URL: https://graphtoy.com/

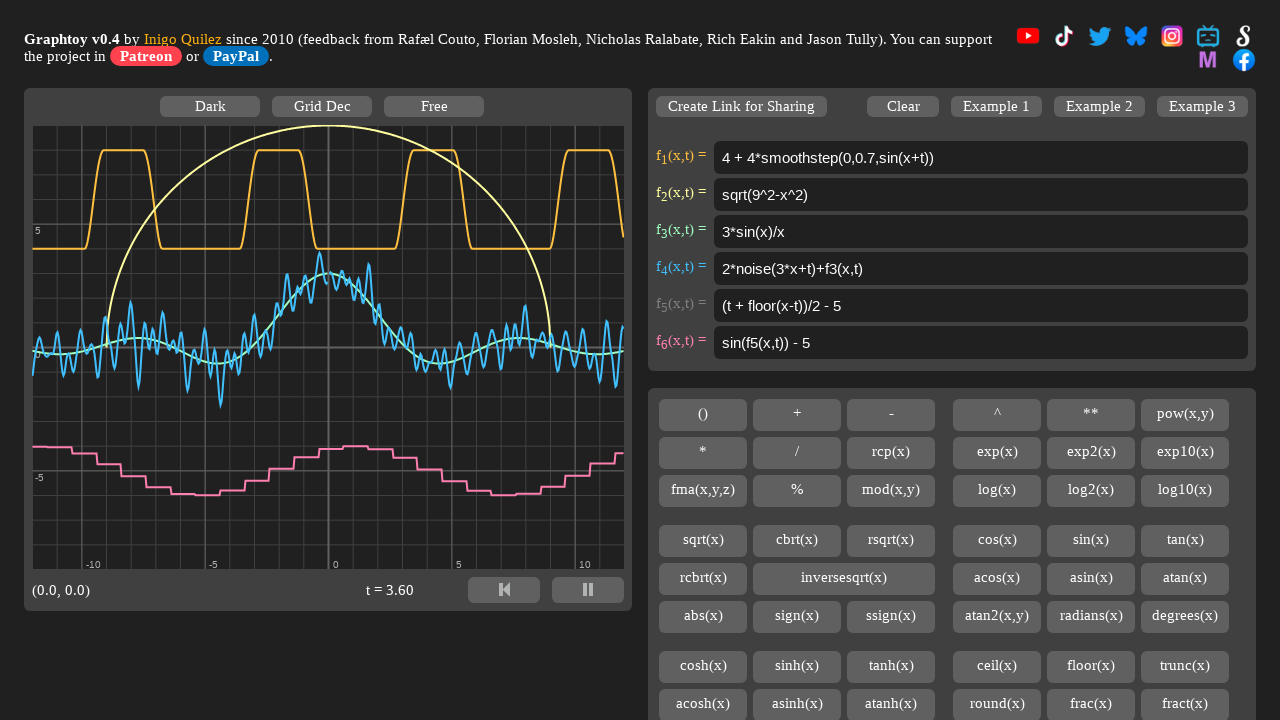

Filled first formula input with 'abdefgh' on input#formula1
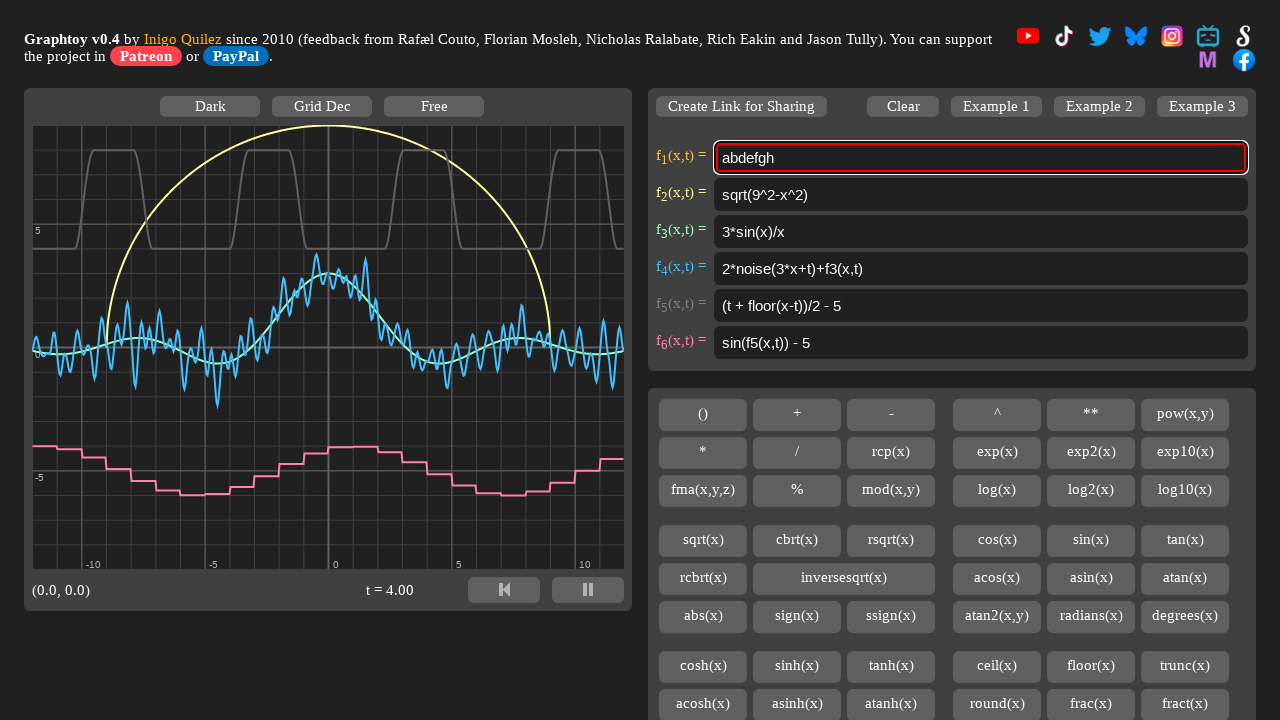

Cleared second formula input on input#formula2
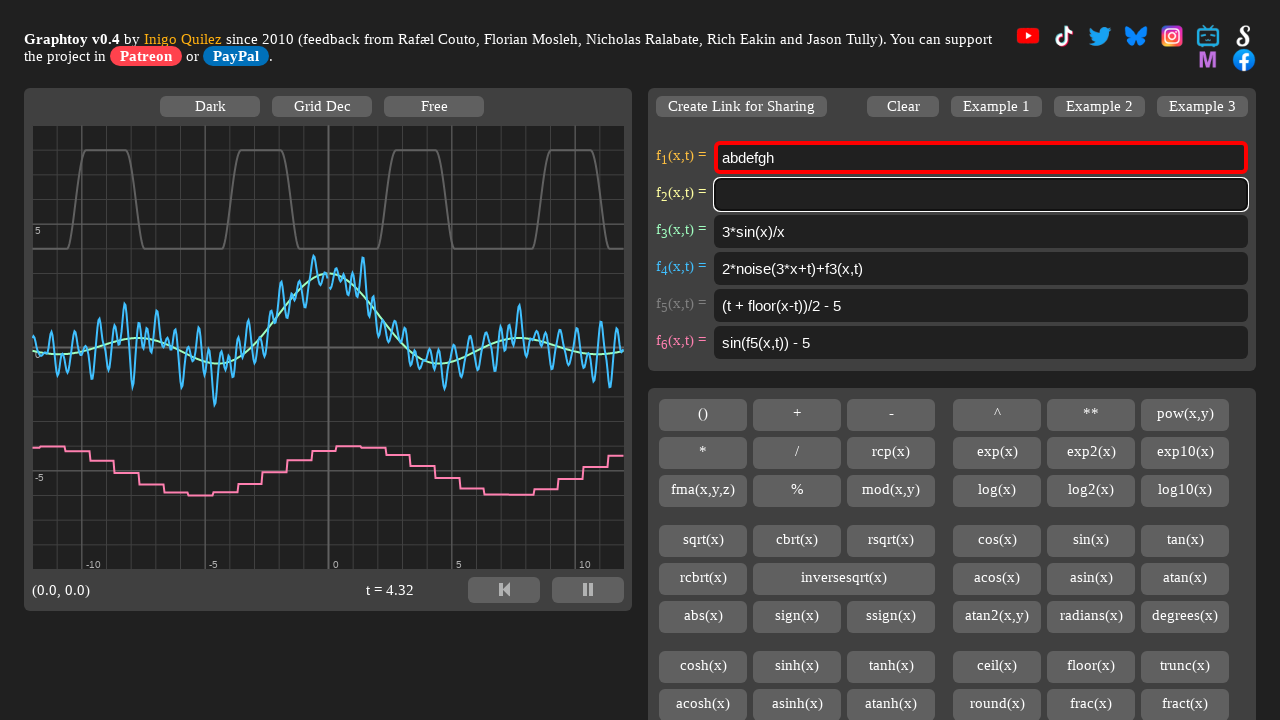

Filled second formula input with 'abdefgh' on input#formula2
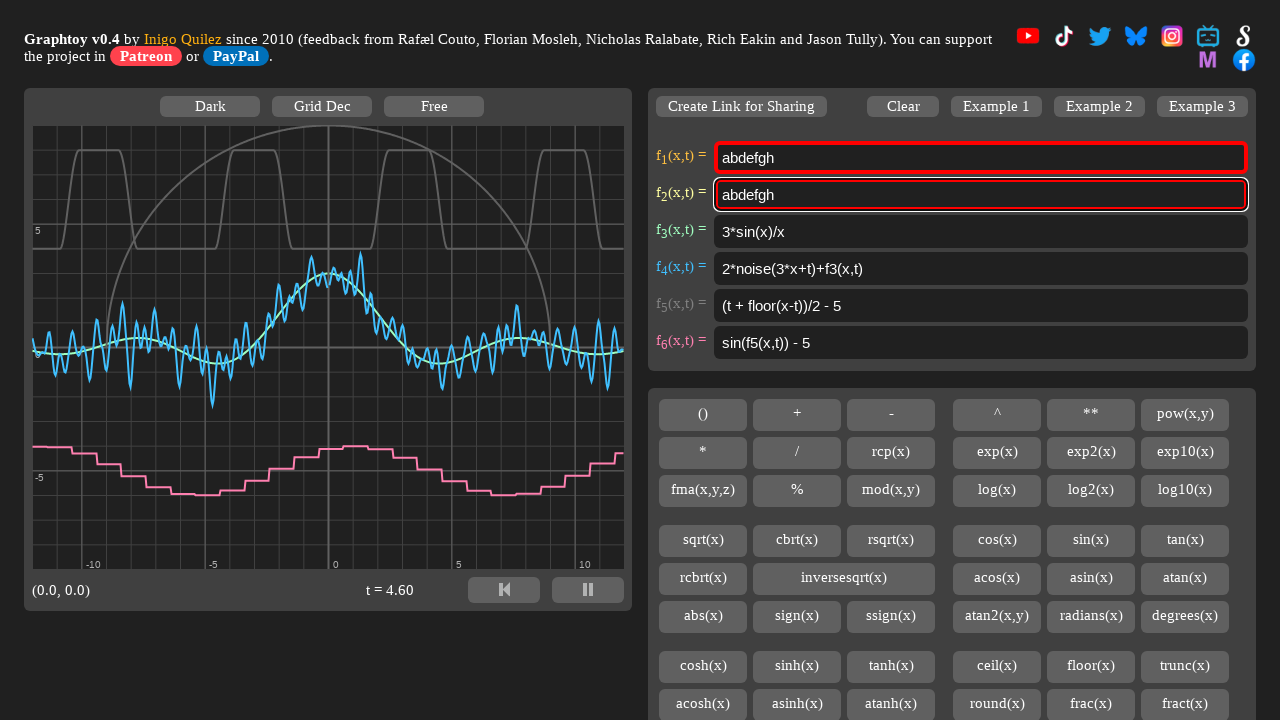

Cleared second formula input again on input#formula2
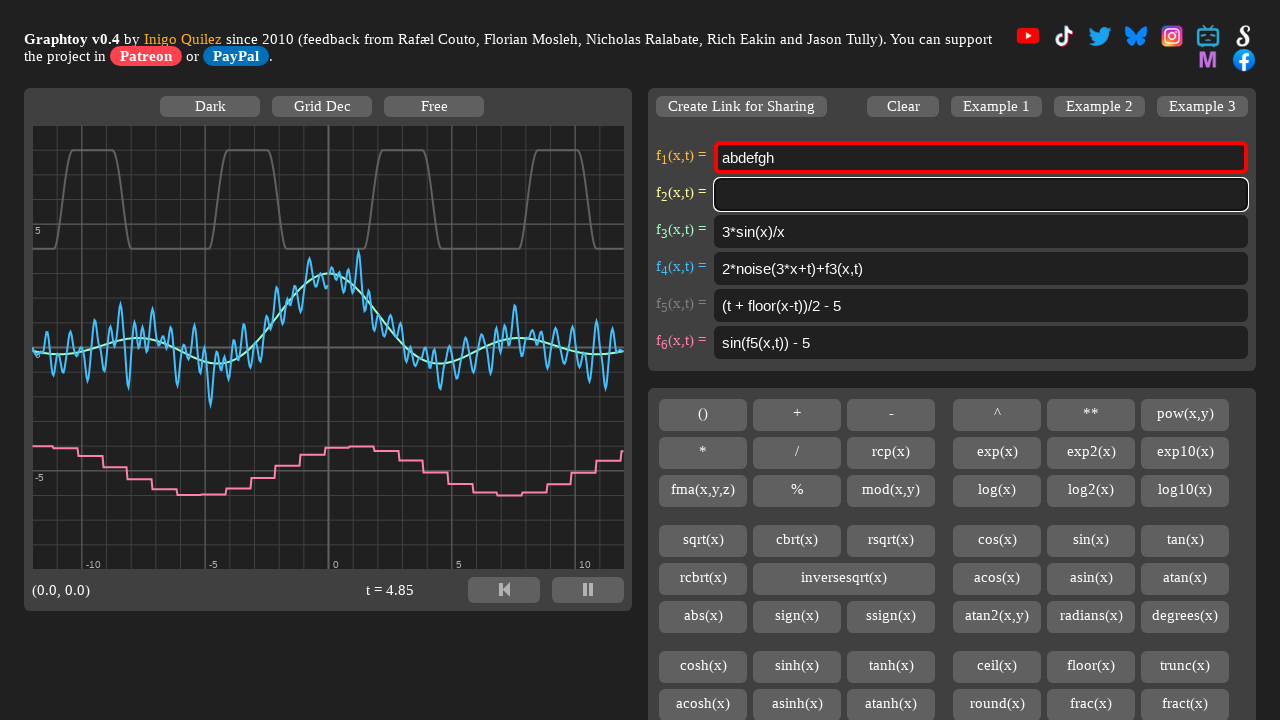

Filled second formula input with 'abdefgh' again on input#formula2
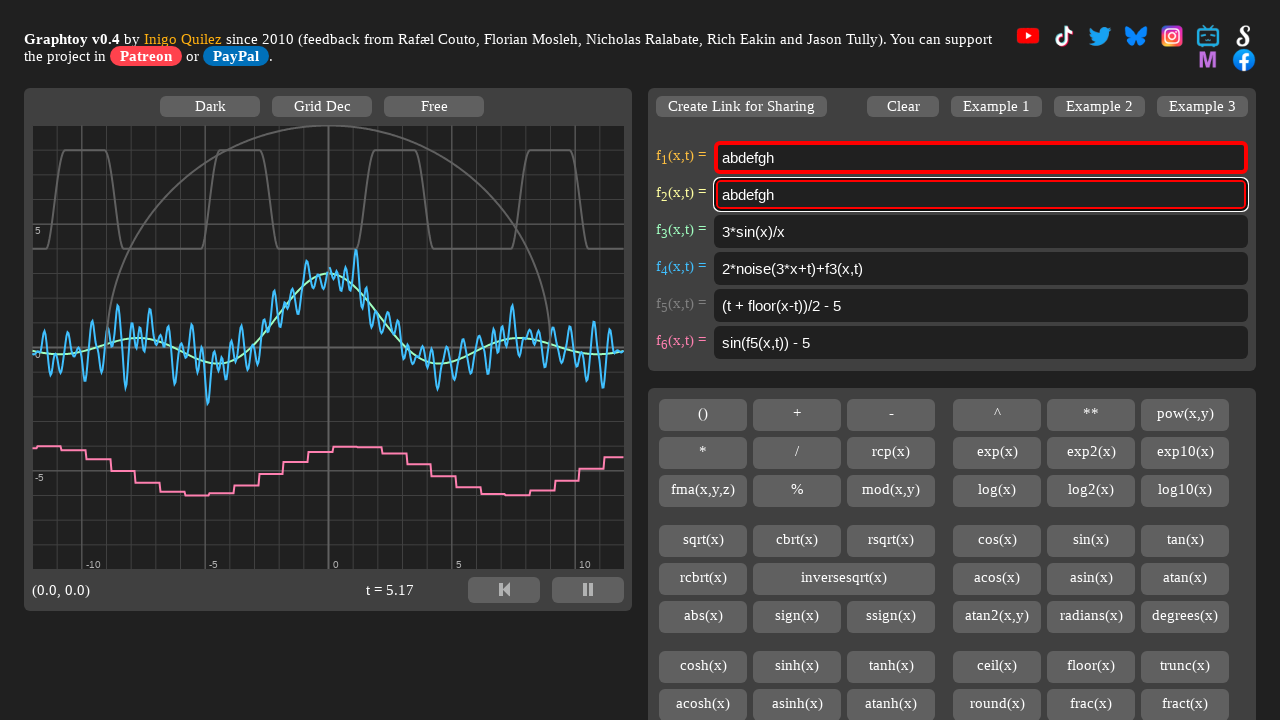

Clicked on second formula input field at (981, 194) on input#formula2
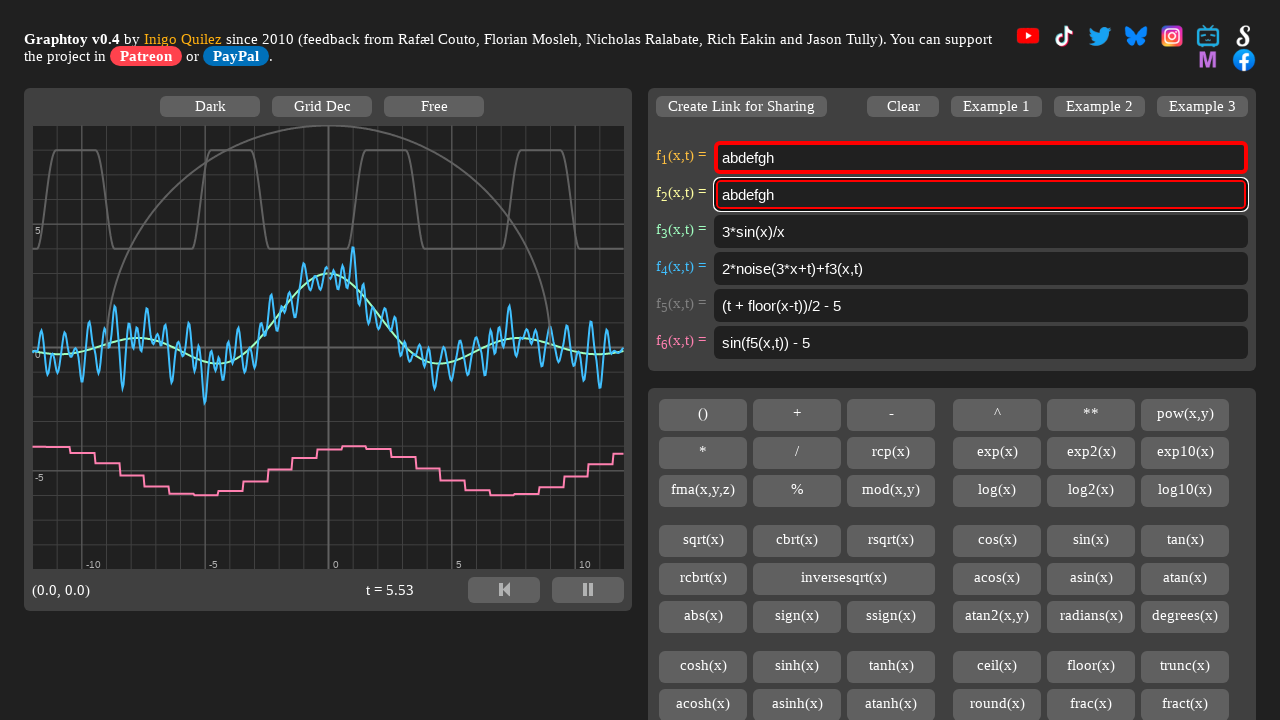

Typed '1234' into second formula input on input#formula2
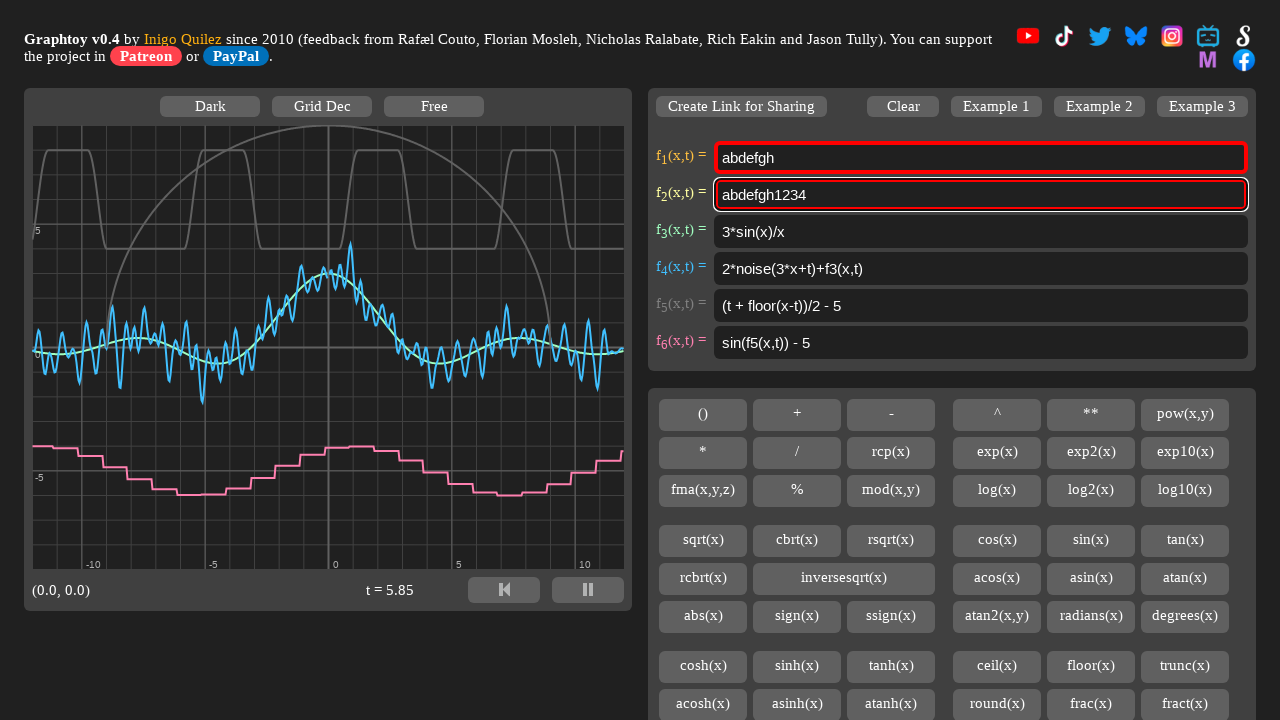

Typed '98765' into second formula input on input#formula2
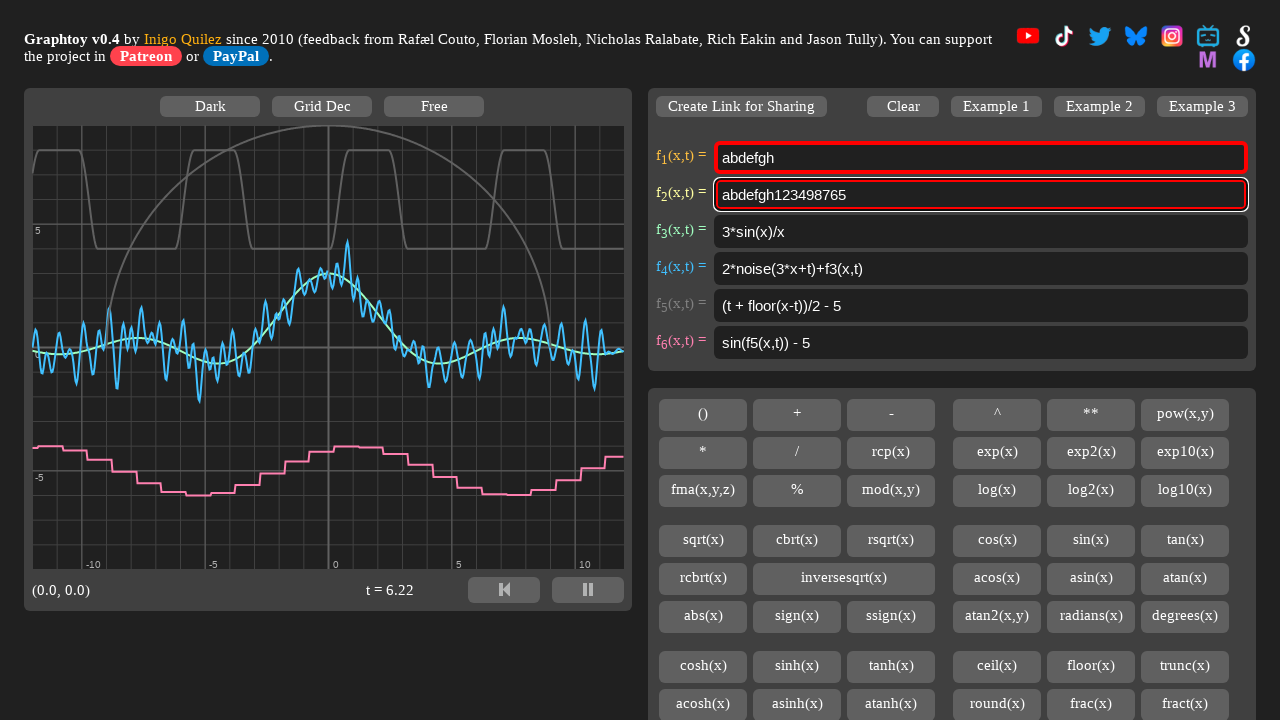

Double clicked on second formula input to select text at (981, 194) on input#formula2
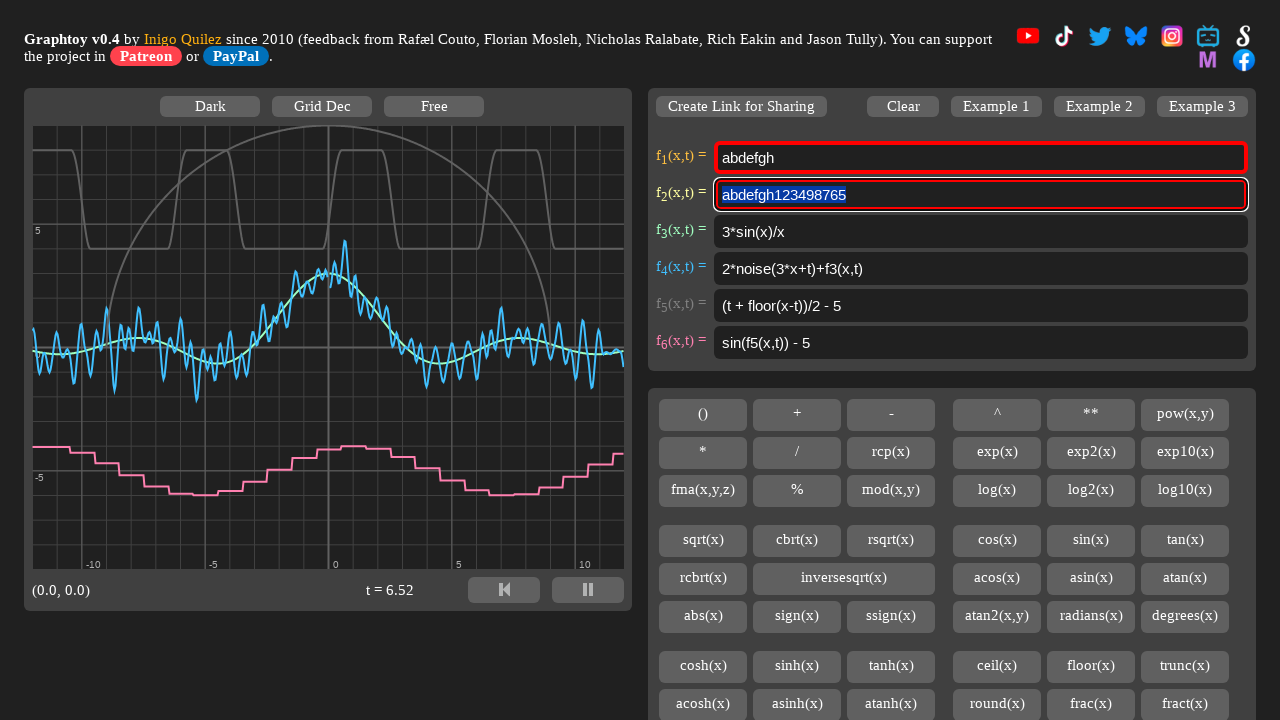

Typed 'zzz98765' to replace selected text on input#formula2
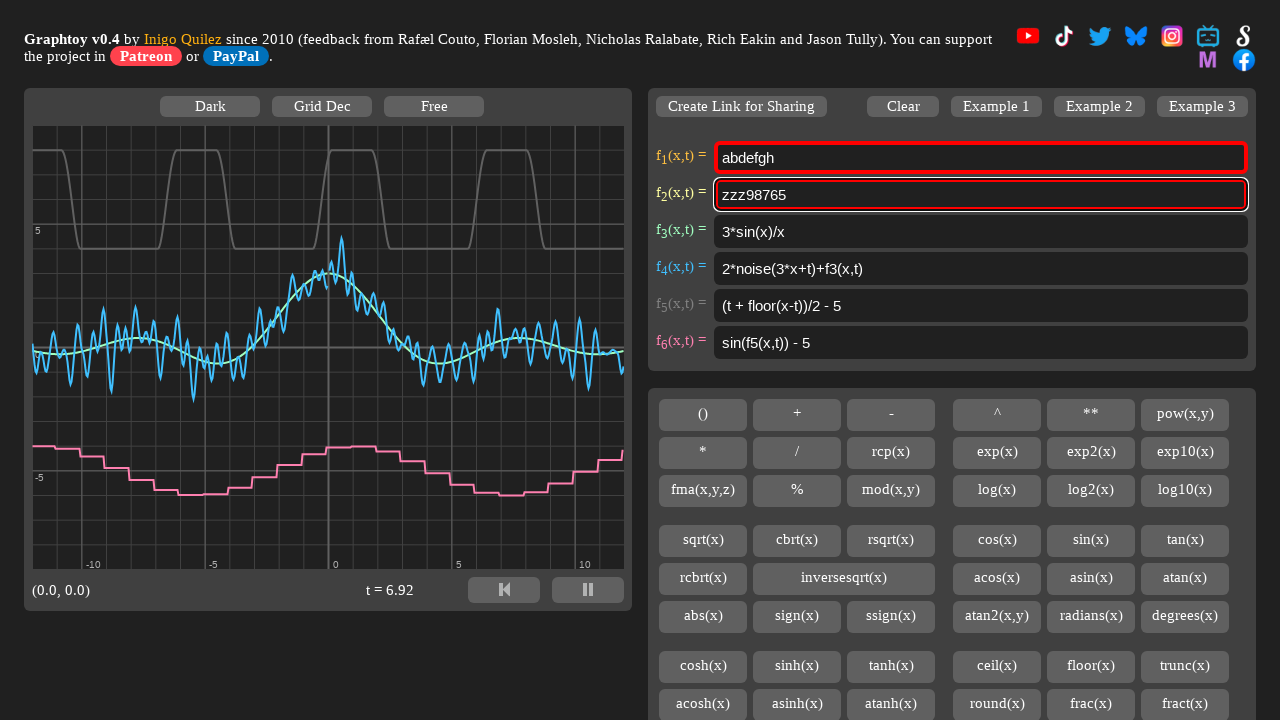

Double clicked on second formula input again to select text at (981, 194) on input#formula2
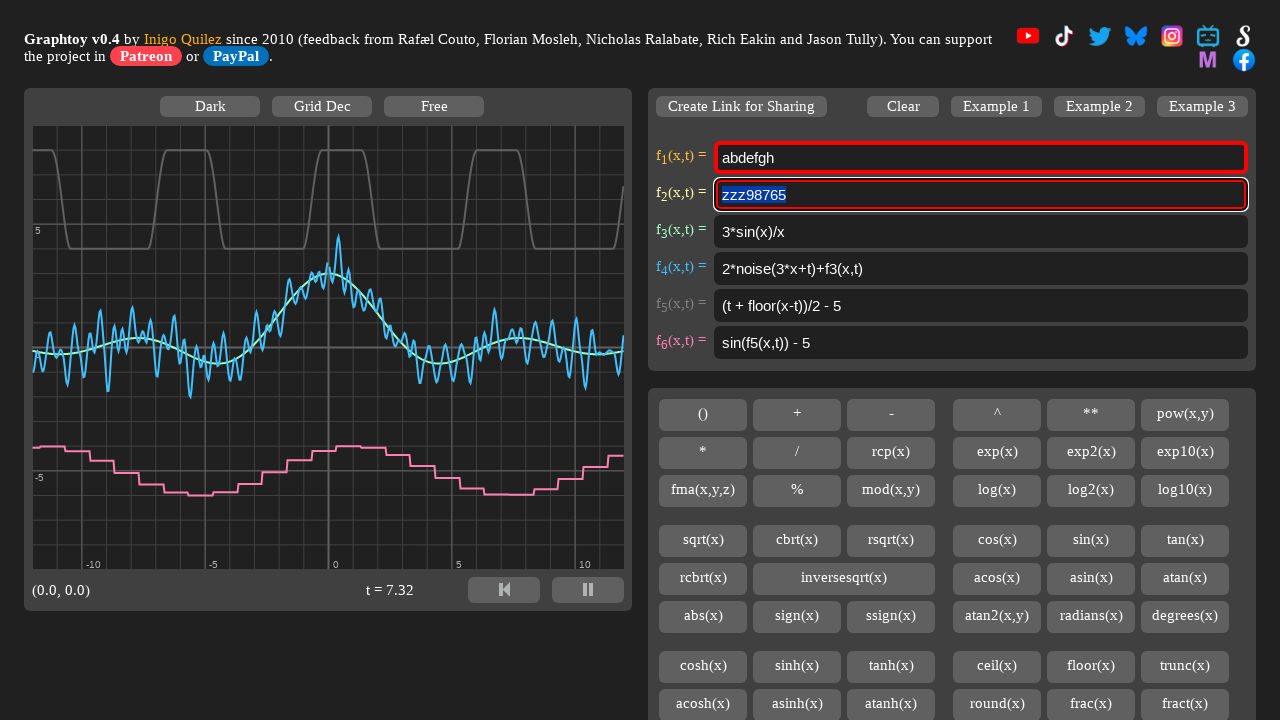

Typed 'yyy98765' using keyboard to replace selected text
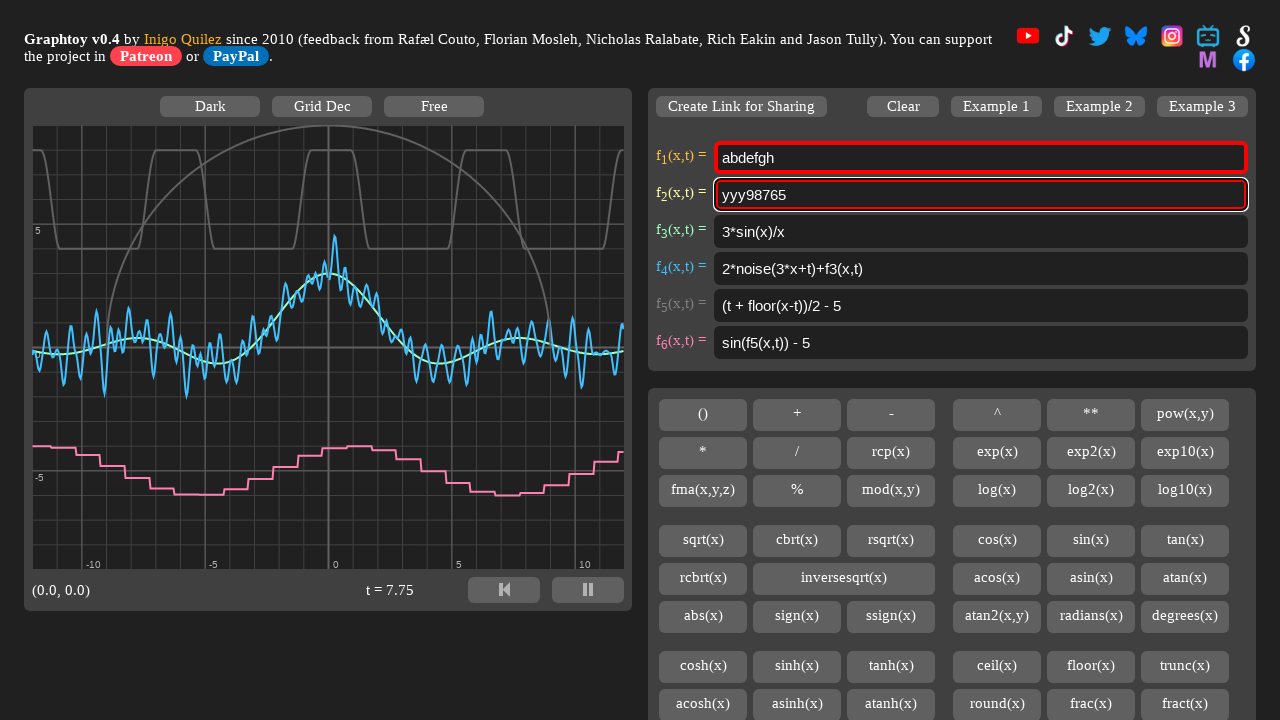

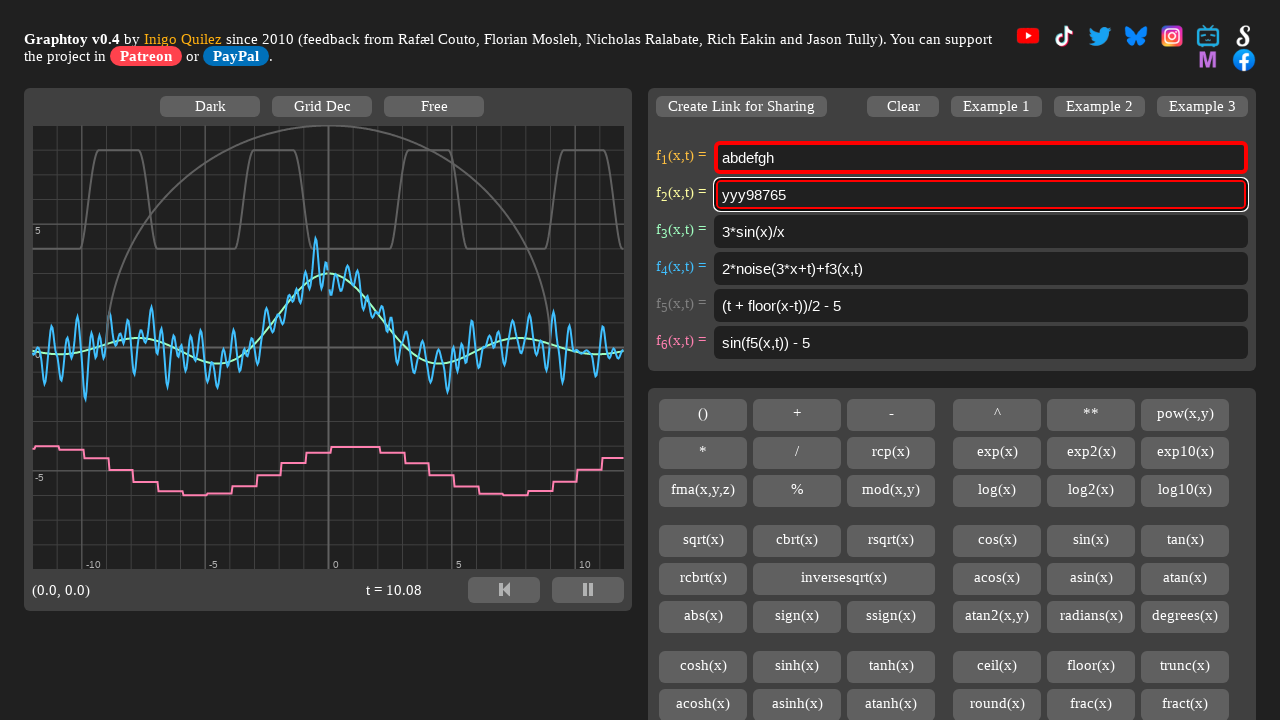